Tests that an adult (age 55) gets the correct "you are an adult" message after form submission

Starting URL: https://kristinek.github.io/site/examples/age

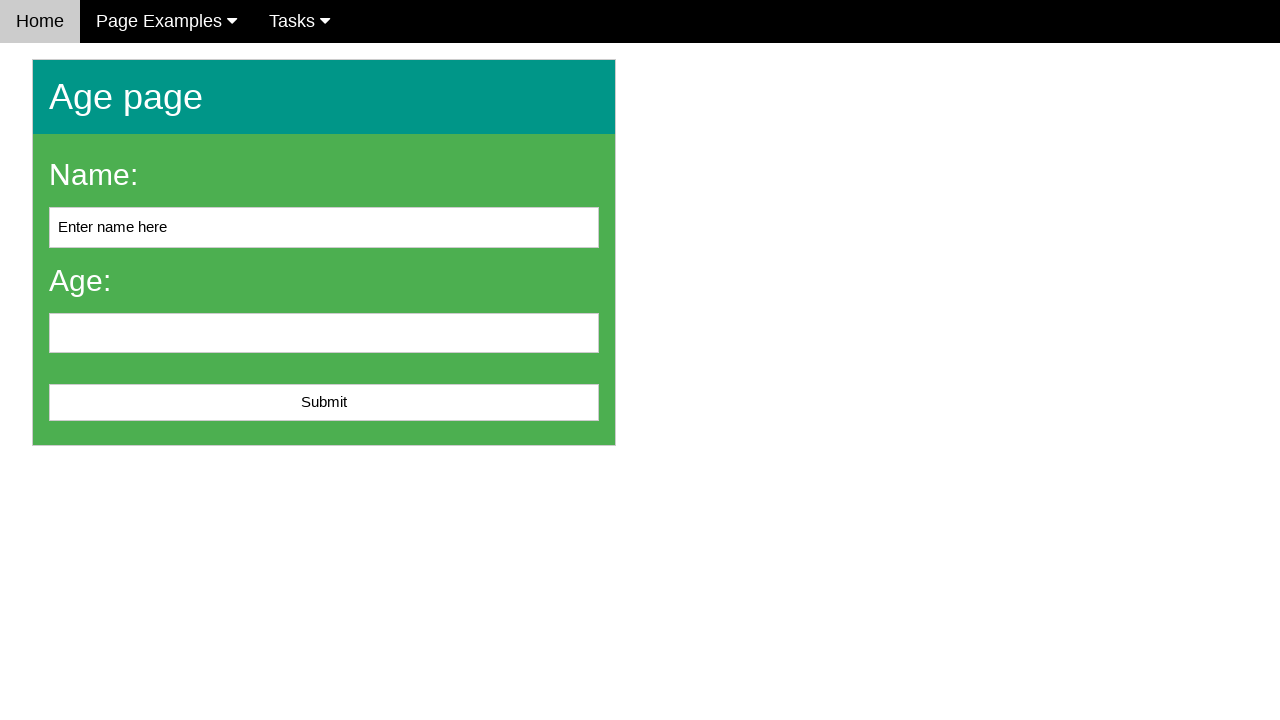

Filled name field with 'Tom' on input[name='name'], #name
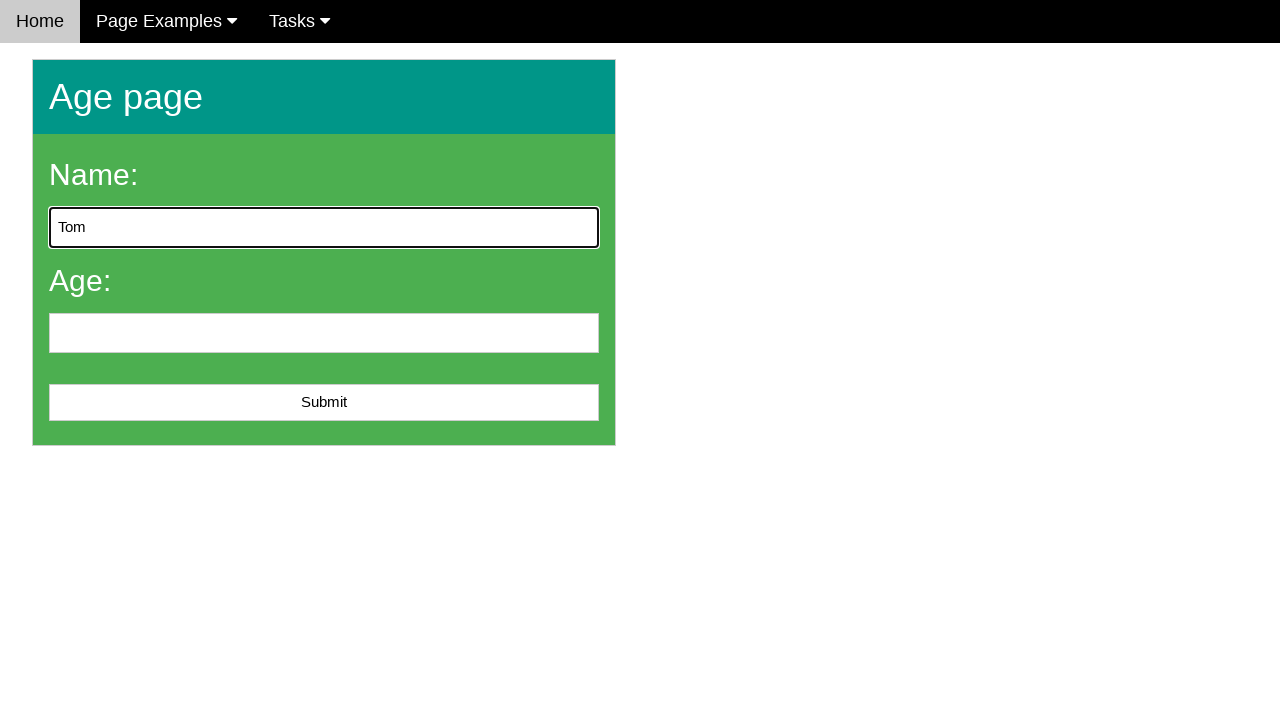

Filled age field with '55' on input[name='age'], #age
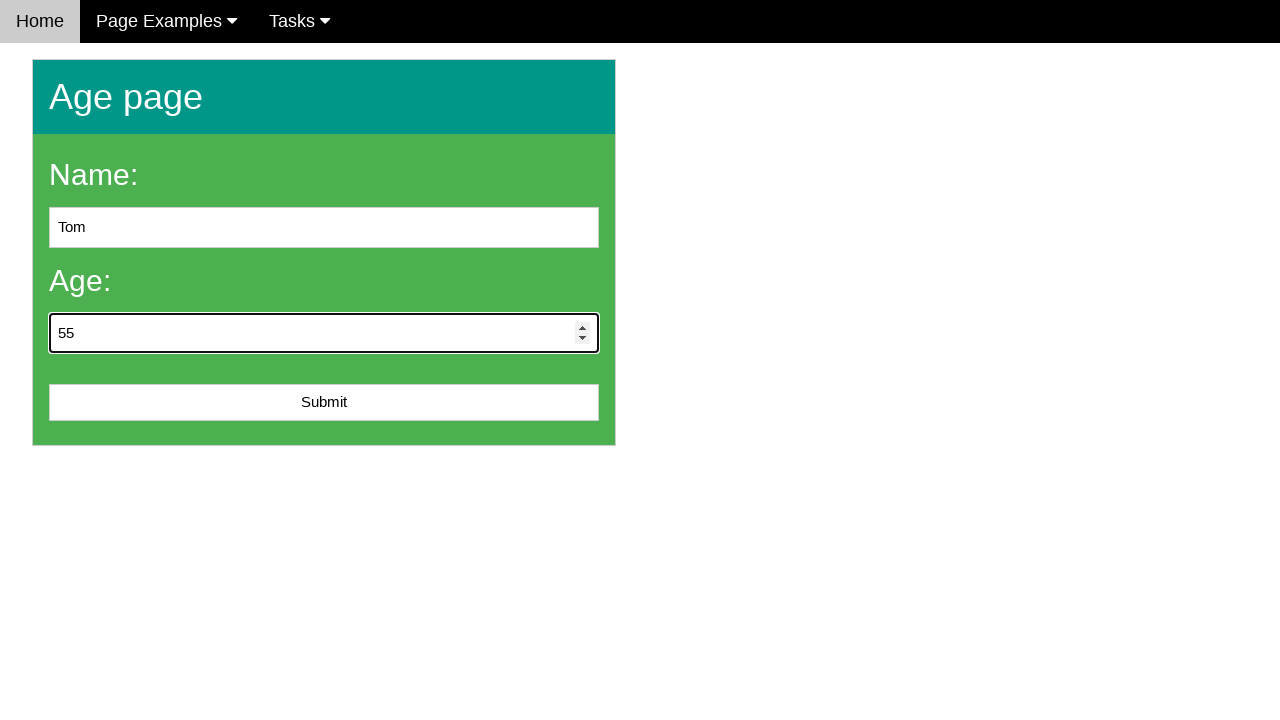

Clicked submit button at (324, 403) on button[type='submit'], input[type='submit'], #submit
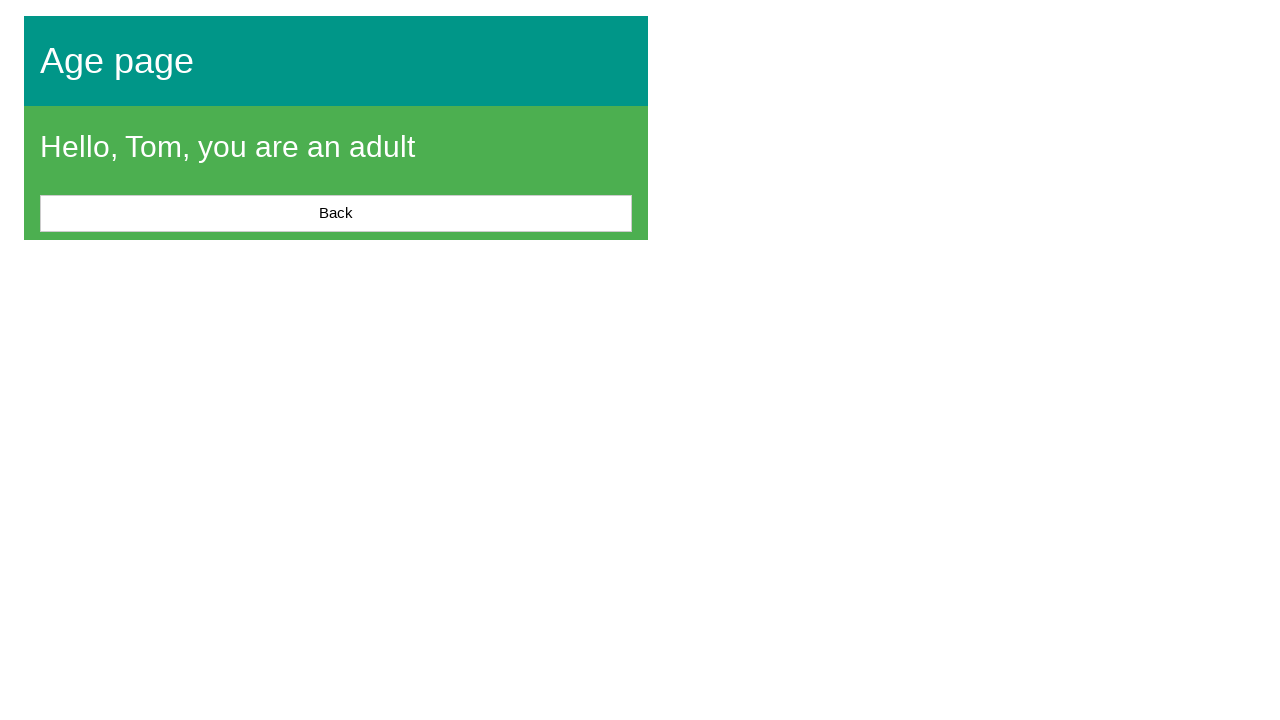

Adult message 'Hello, Tom, you are an adult' appeared on the page
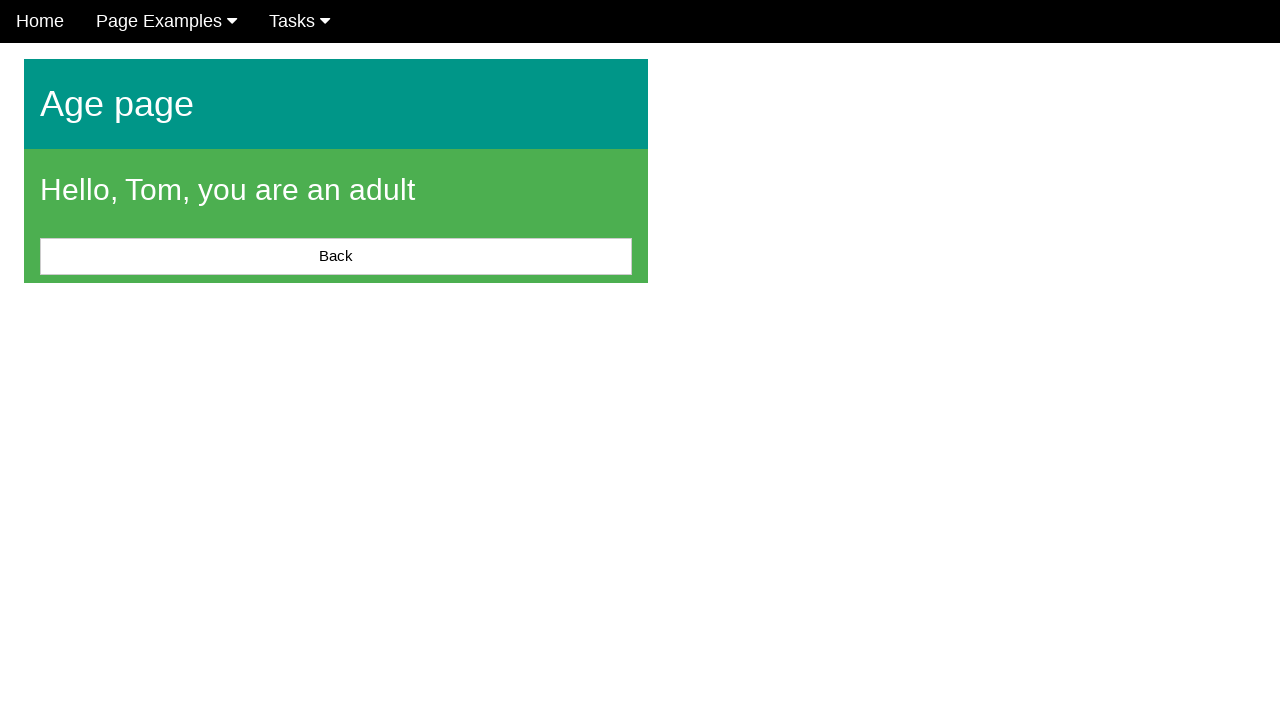

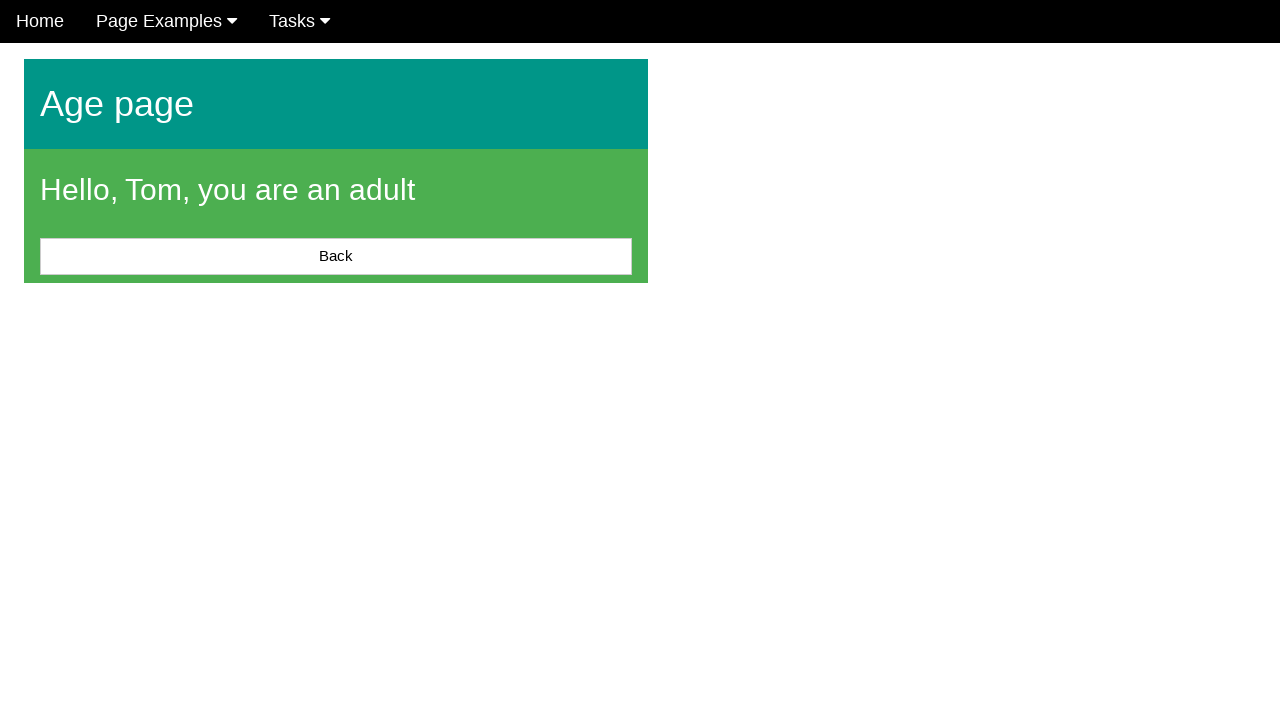